Tests that the login button in the main body of the page exists and is clickable by navigating to it

Starting URL: http://django-todo.org/

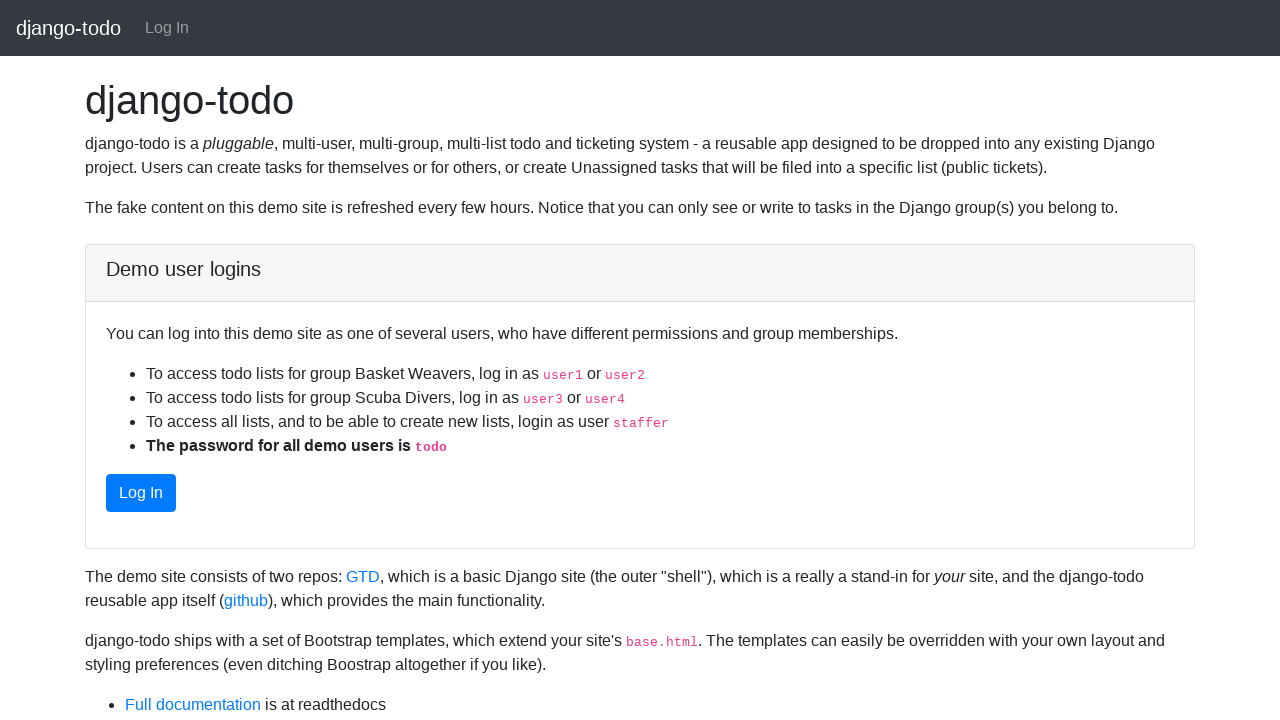

Clicked login button in main body of page at (141, 493) on xpath=//main//a[@href="/login"]
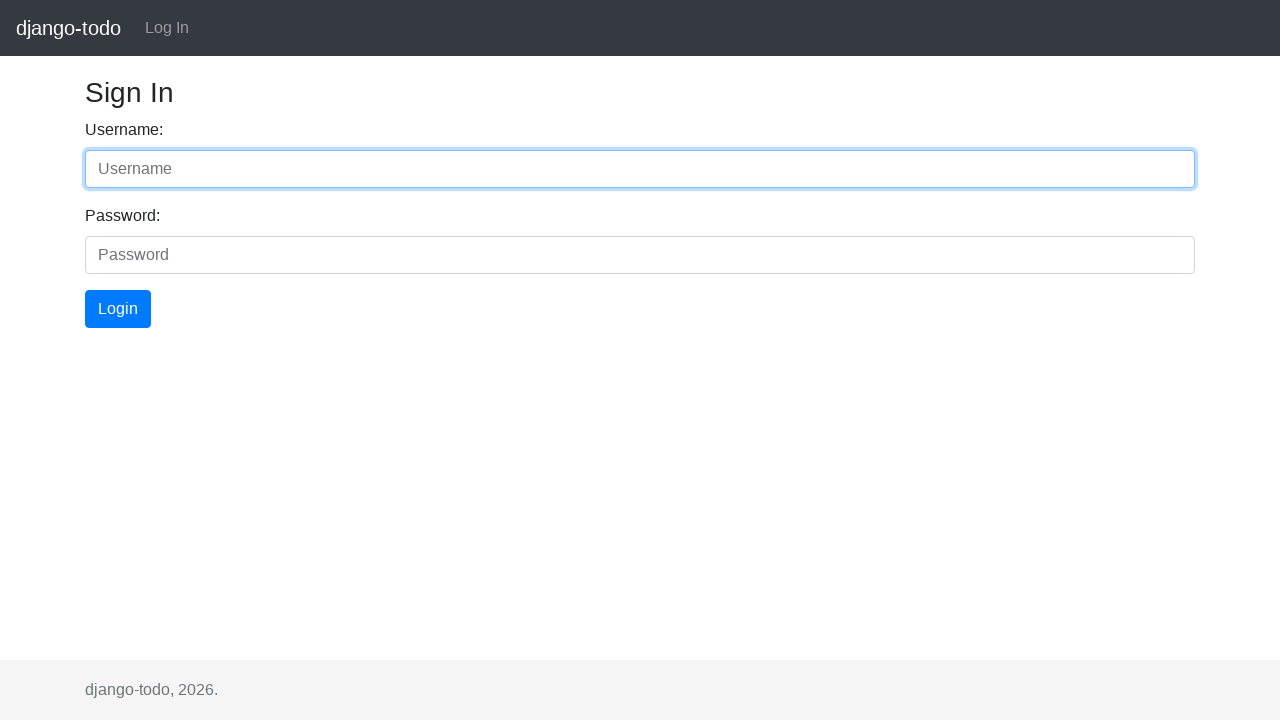

Waited for page navigation to complete
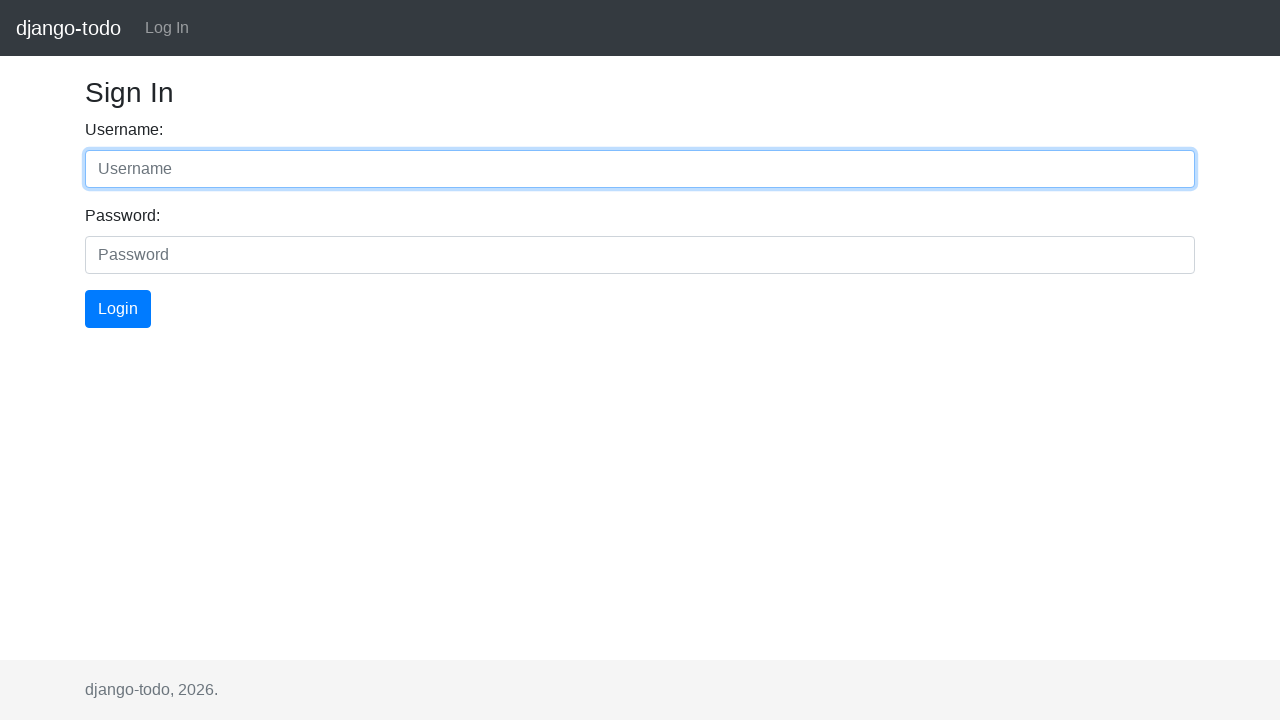

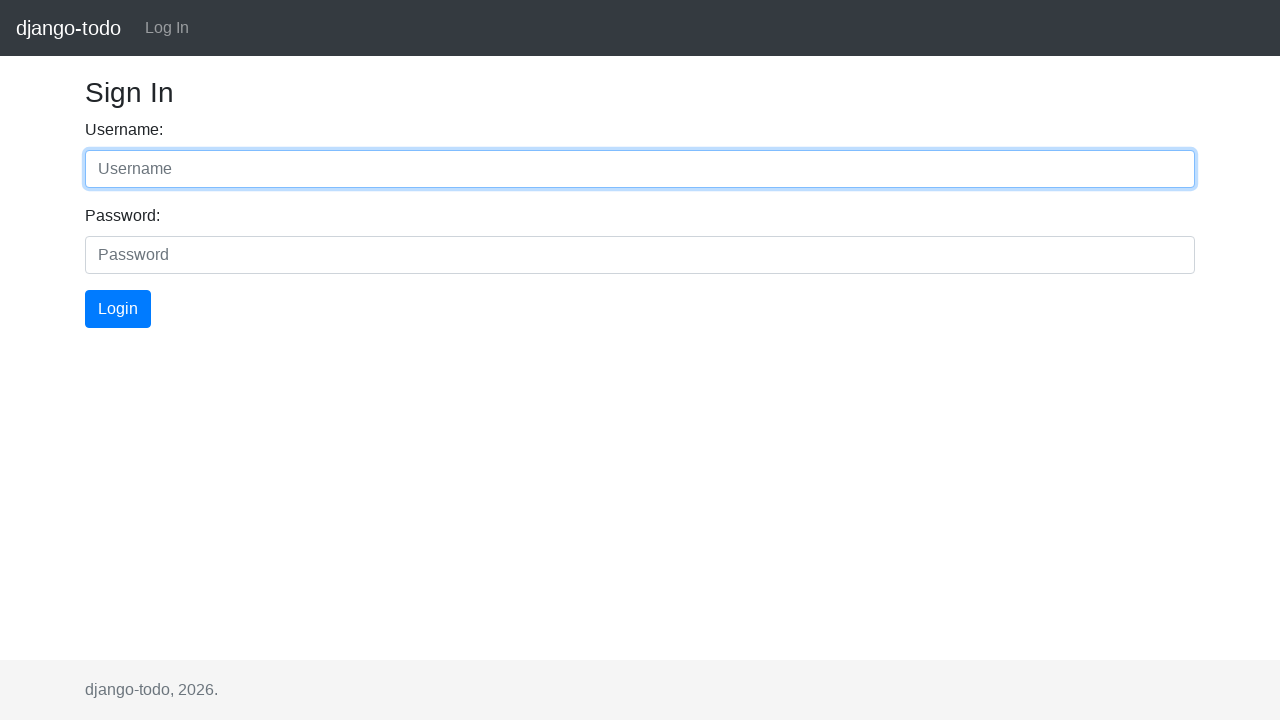